Tests an editable/searchable dropdown by typing a search term and selecting an item from the results

Starting URL: https://react.semantic-ui.com/maximize/dropdown-example-search-selection/

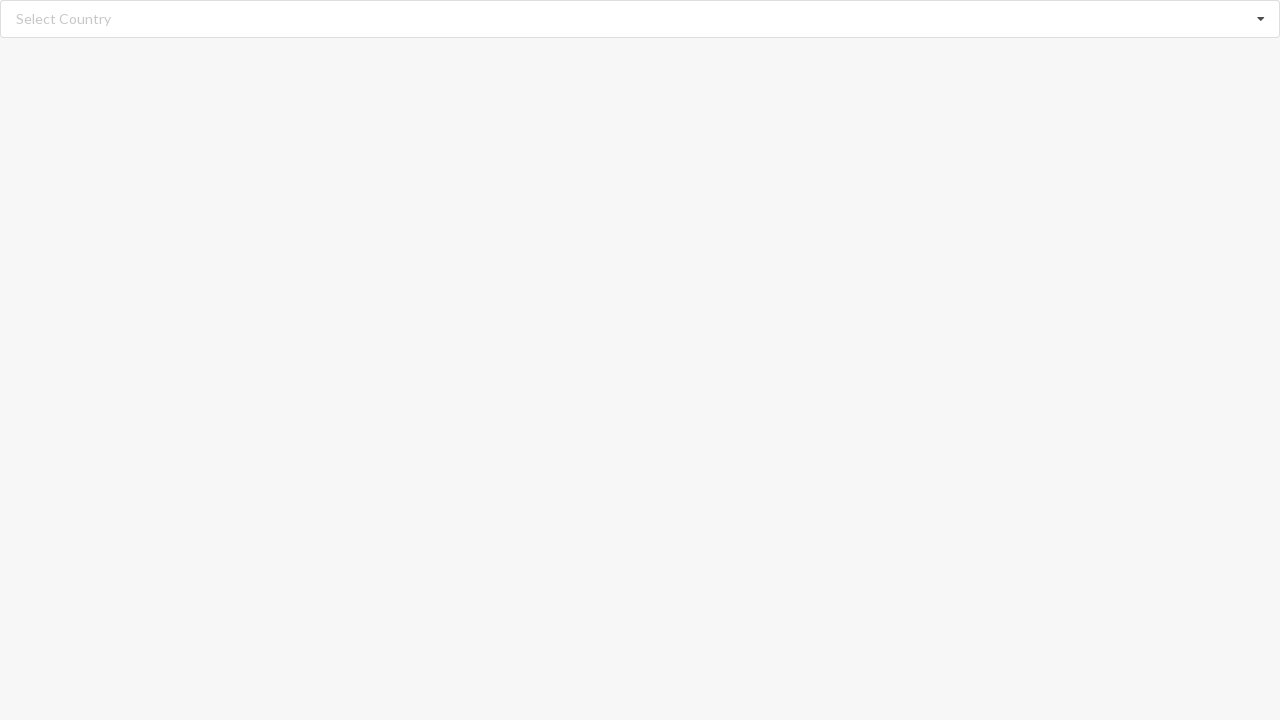

Typed 'Bangladesh' in the search dropdown on input.search
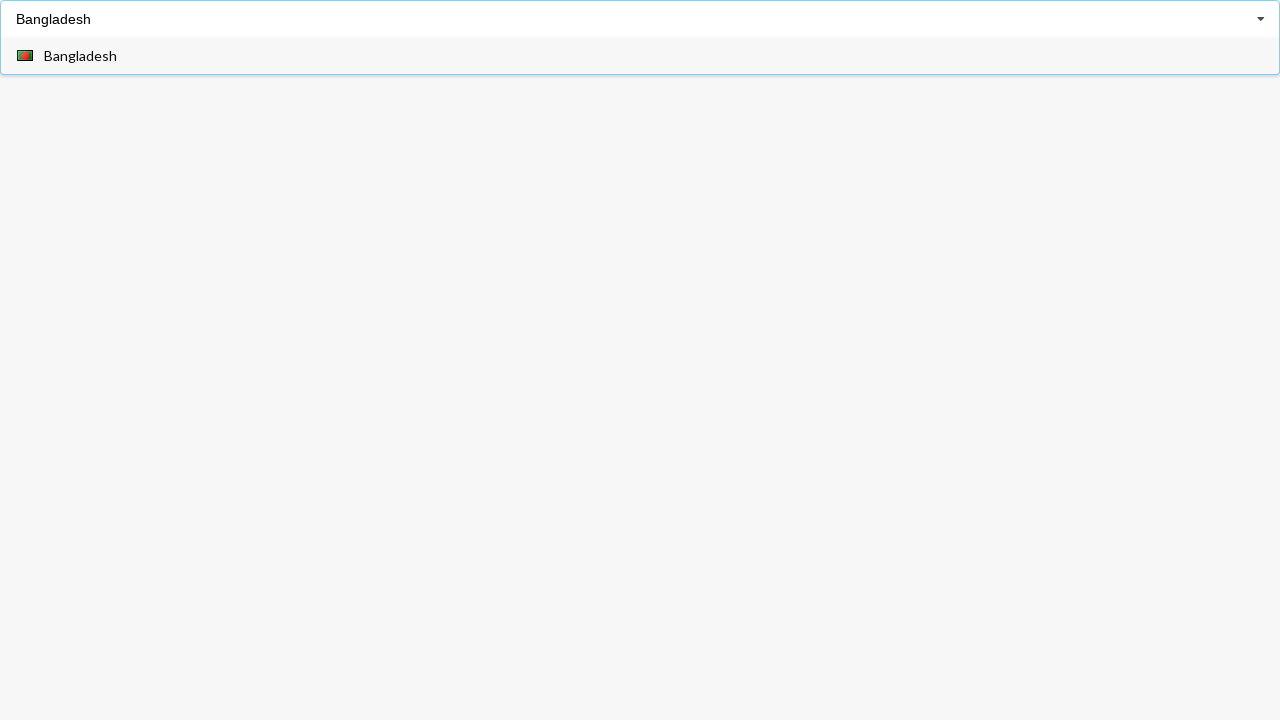

Dropdown options appeared
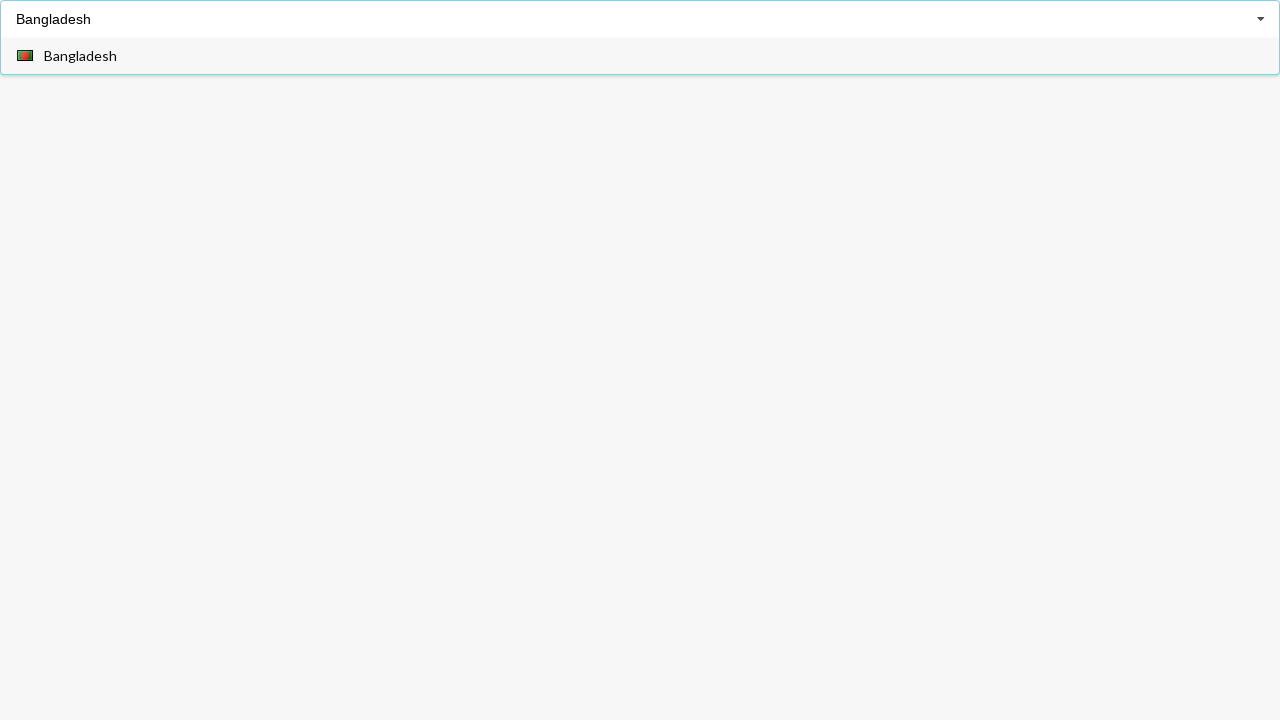

Selected 'Bangladesh' from dropdown options at (640, 56) on div[role='option']:has-text('Bangladesh')
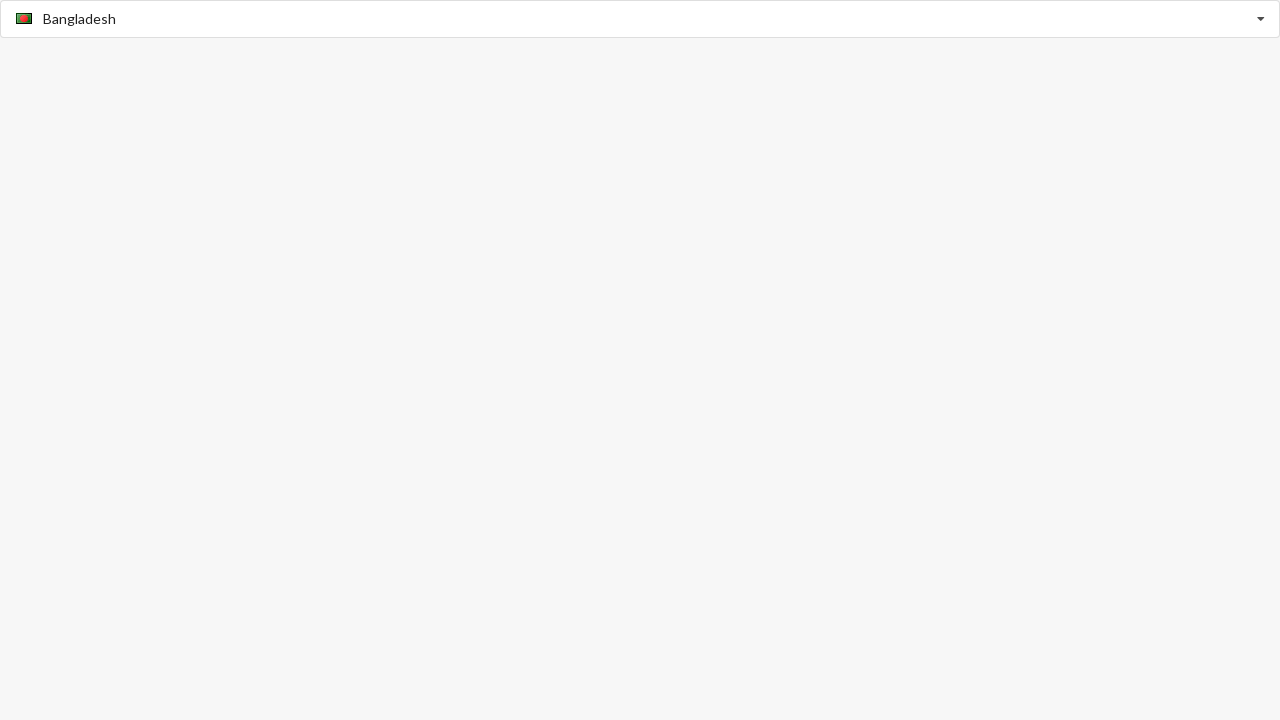

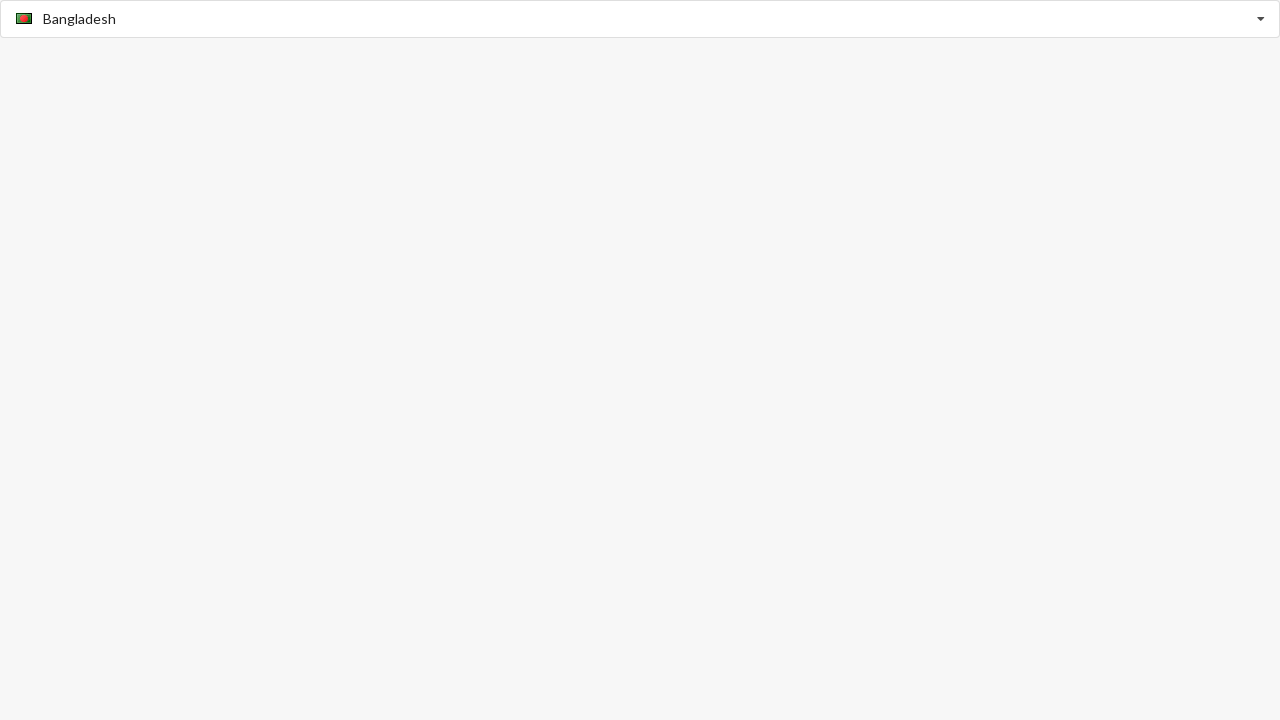